Navigates to ESPN soccer scoreboard page for a specific date and verifies that score elements are displayed

Starting URL: https://www.espn.com/soccer/scoreboard/_/date/20240115

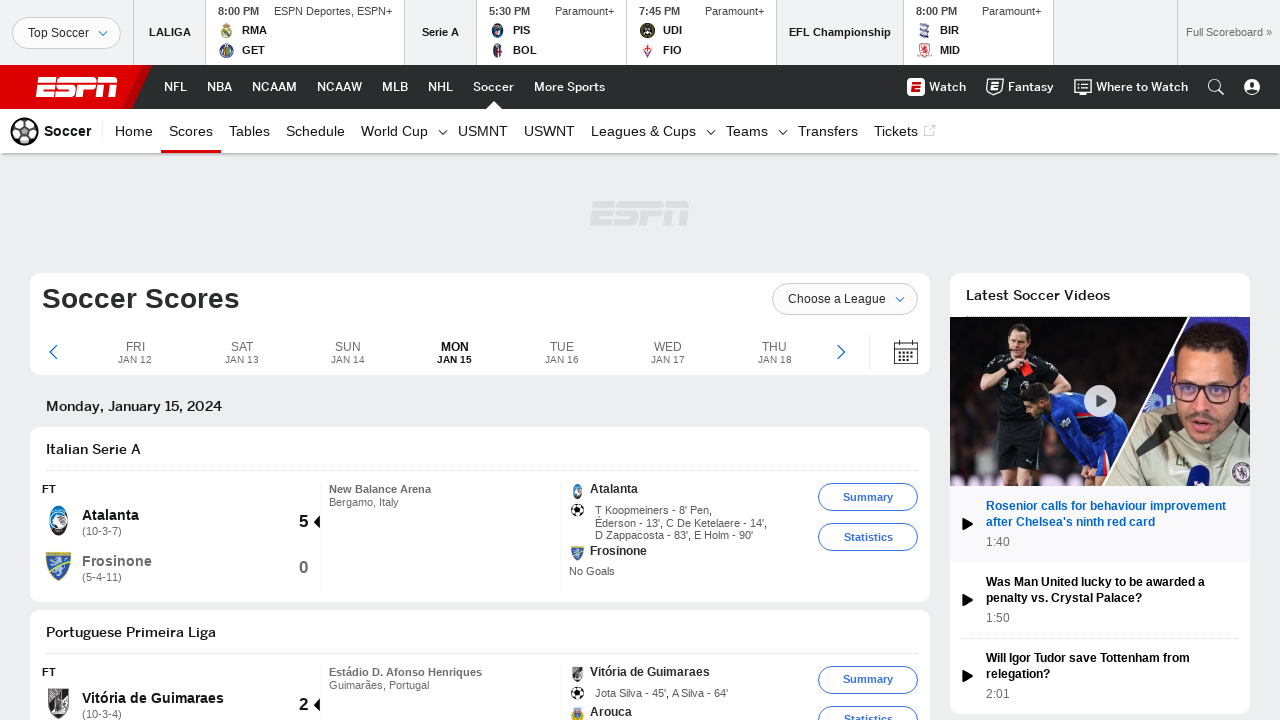

Navigated to ESPN soccer scoreboard page for January 15, 2024
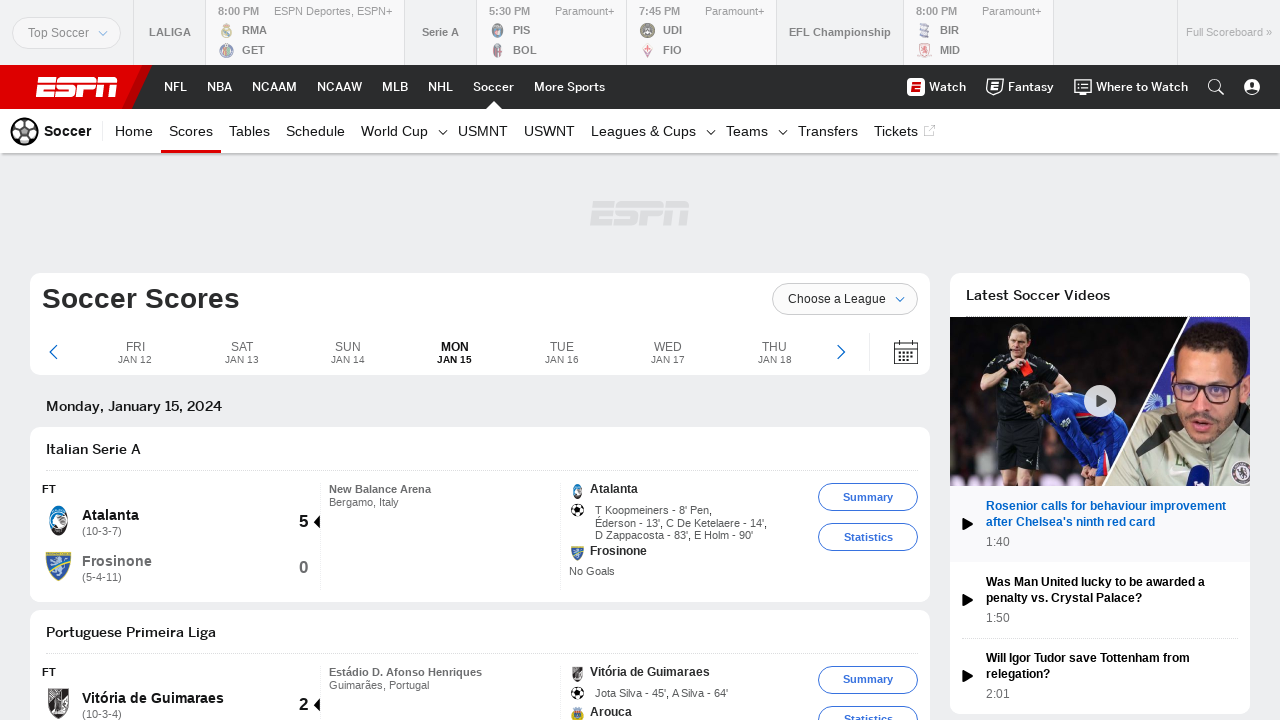

Score elements loaded on the scoreboard page
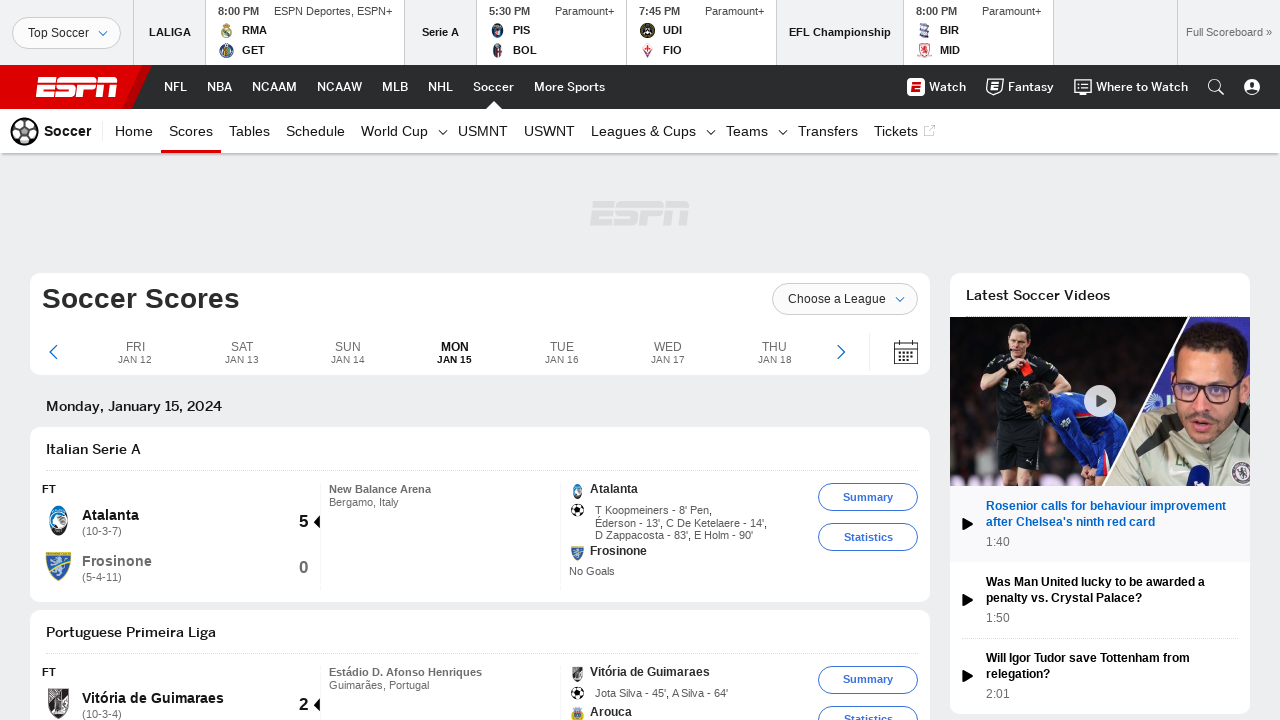

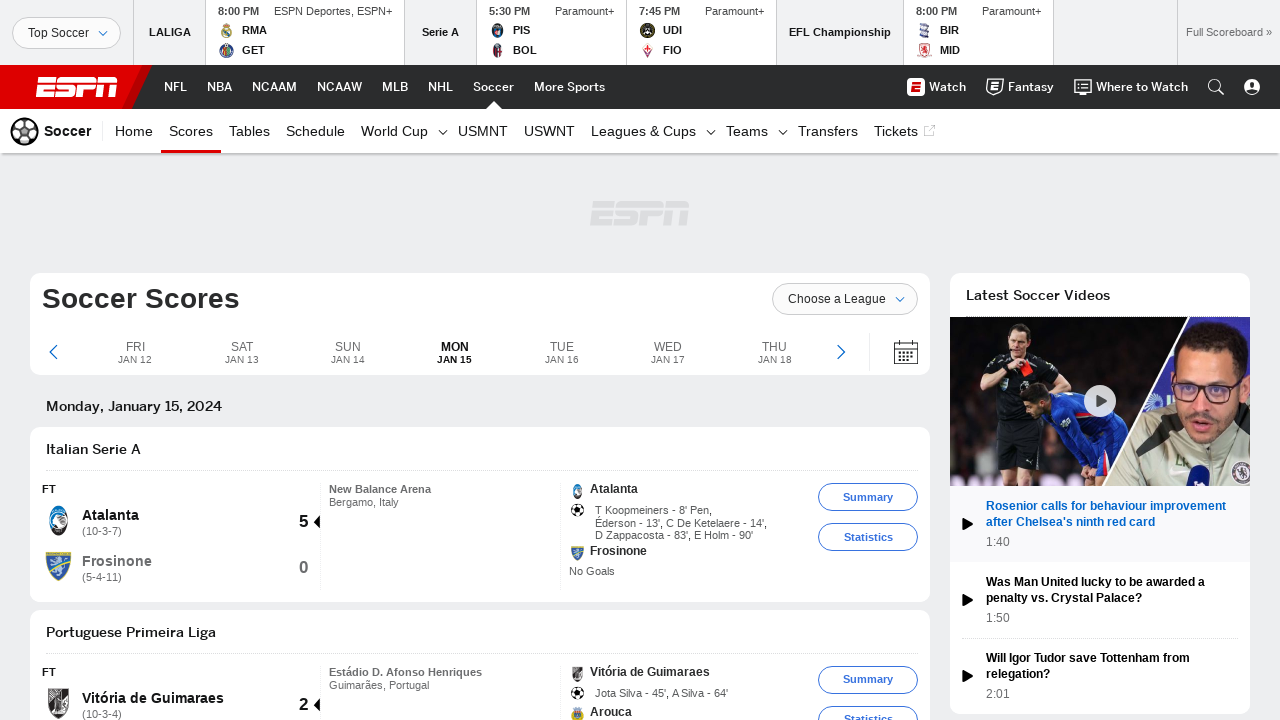